Tests un-marking todo items as complete by unchecking their toggle

Starting URL: https://demo.playwright.dev/todomvc

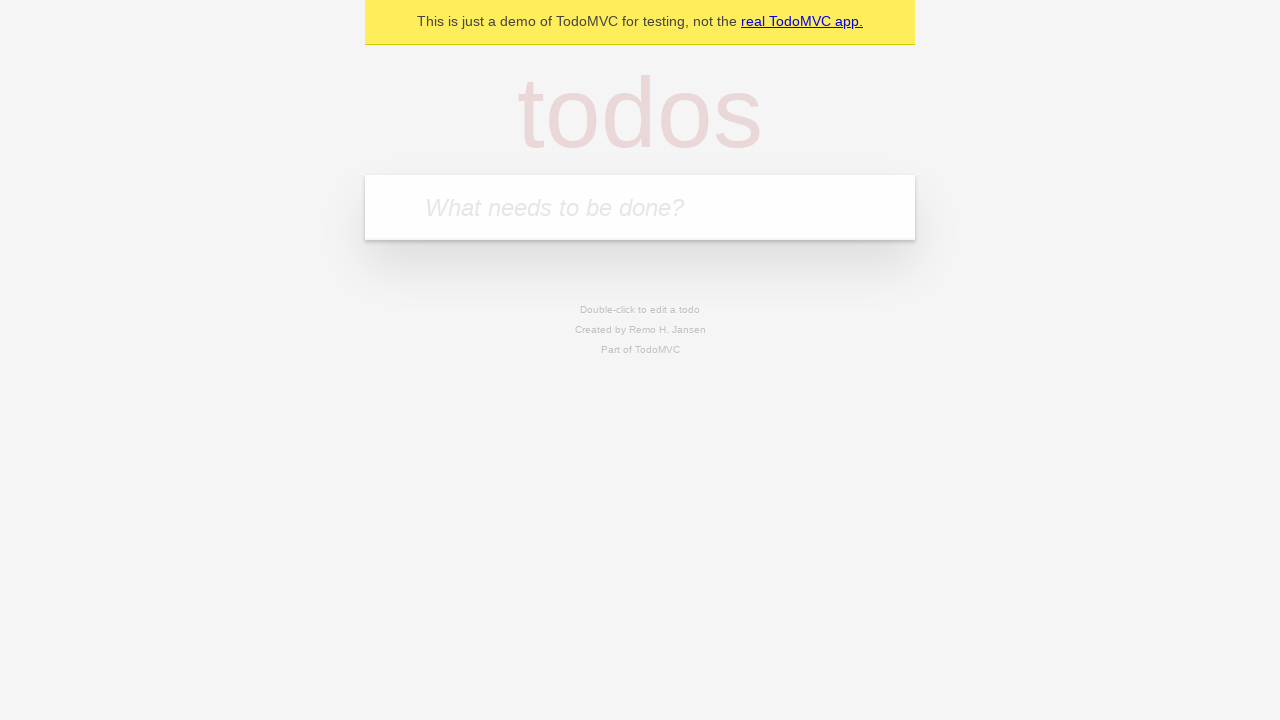

Filled new todo input with 'buy some cheese' on .new-todo
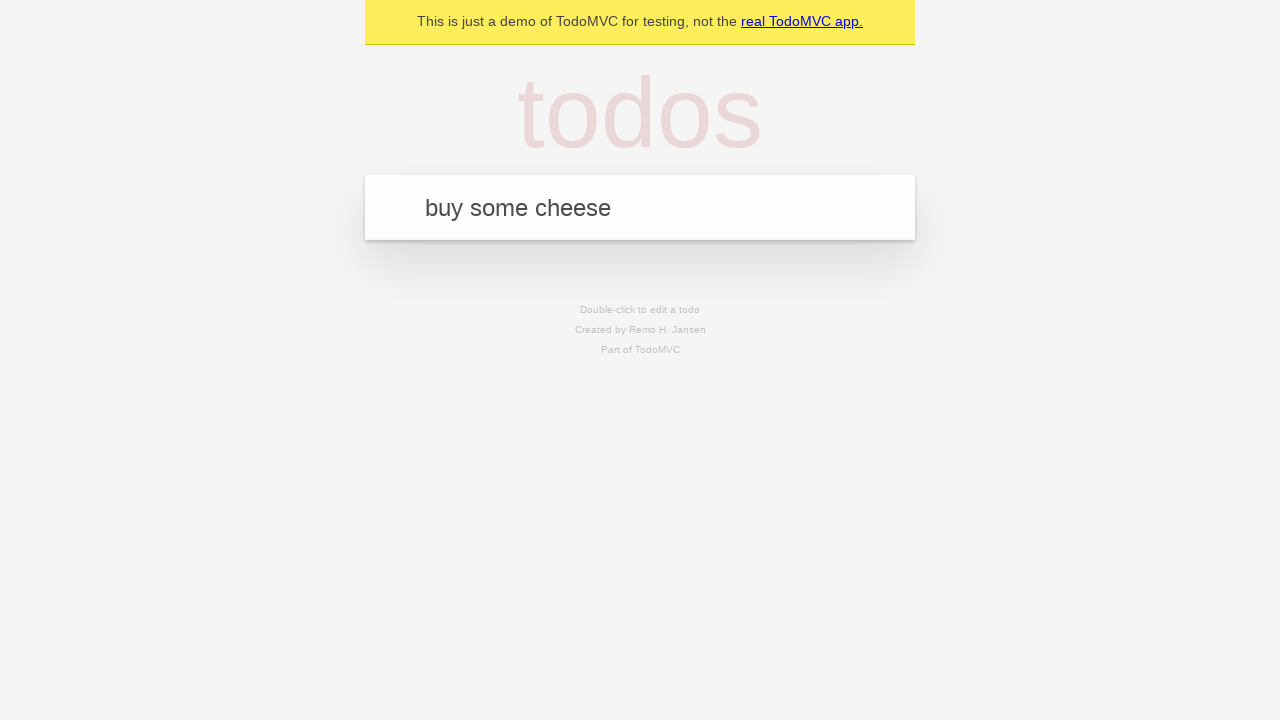

Pressed Enter to create first todo item on .new-todo
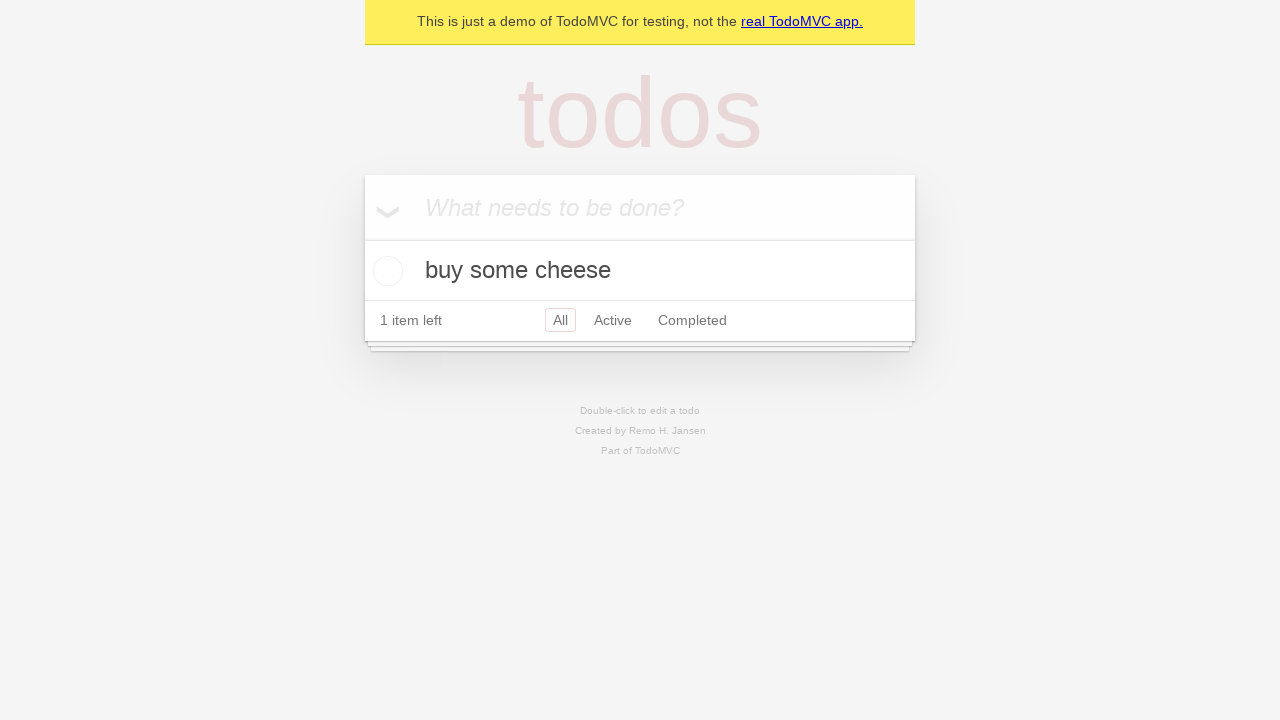

Filled new todo input with 'feed the cat' on .new-todo
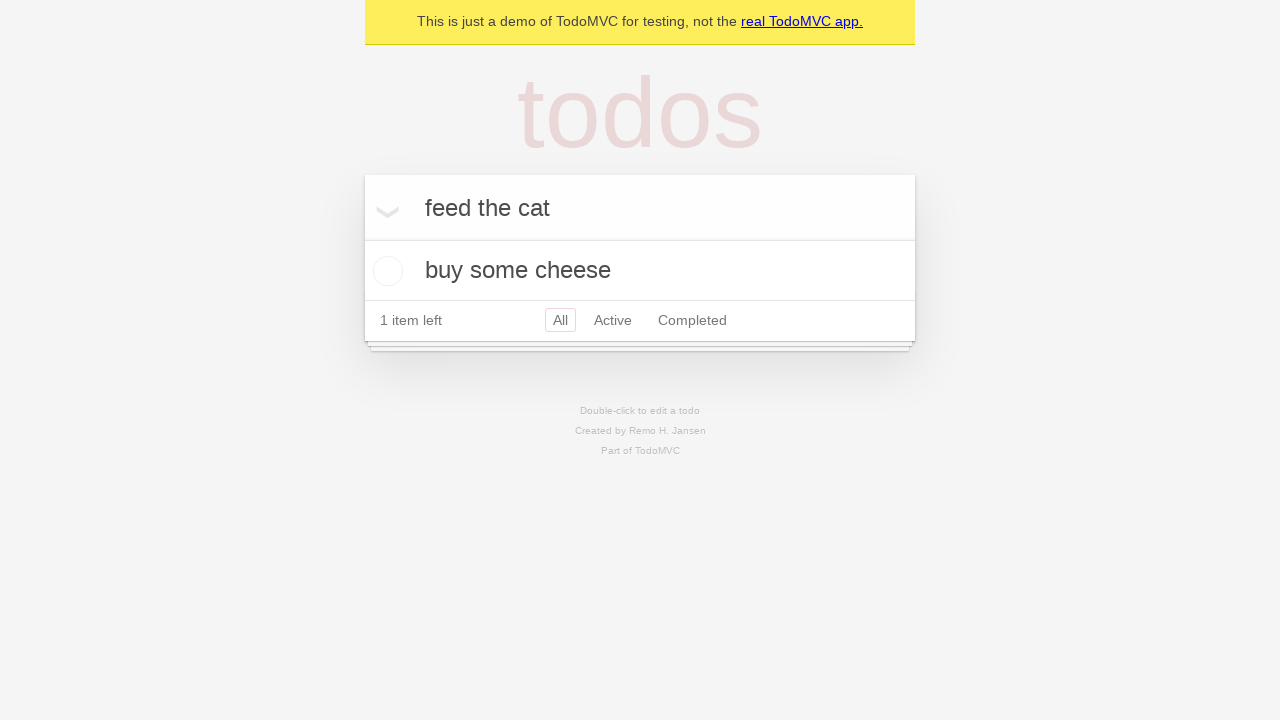

Pressed Enter to create second todo item on .new-todo
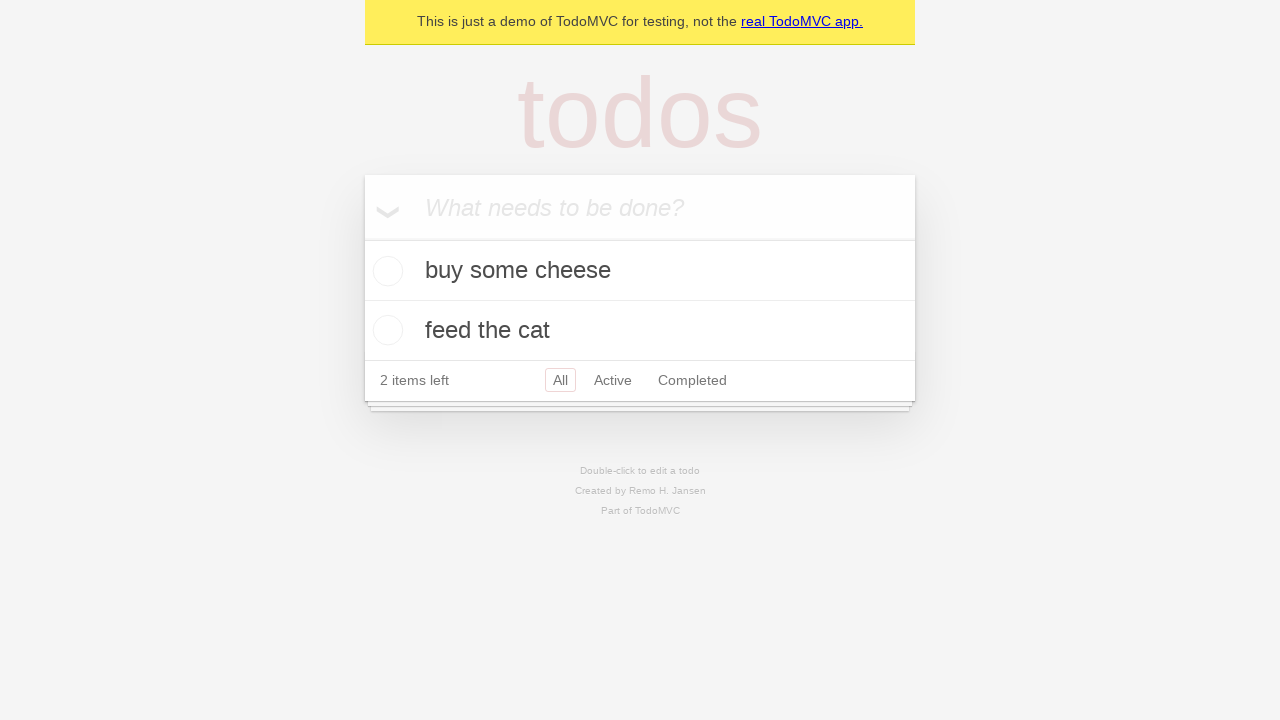

Checked toggle to mark first item as complete at (385, 271) on .todo-list li >> nth=0 >> .toggle
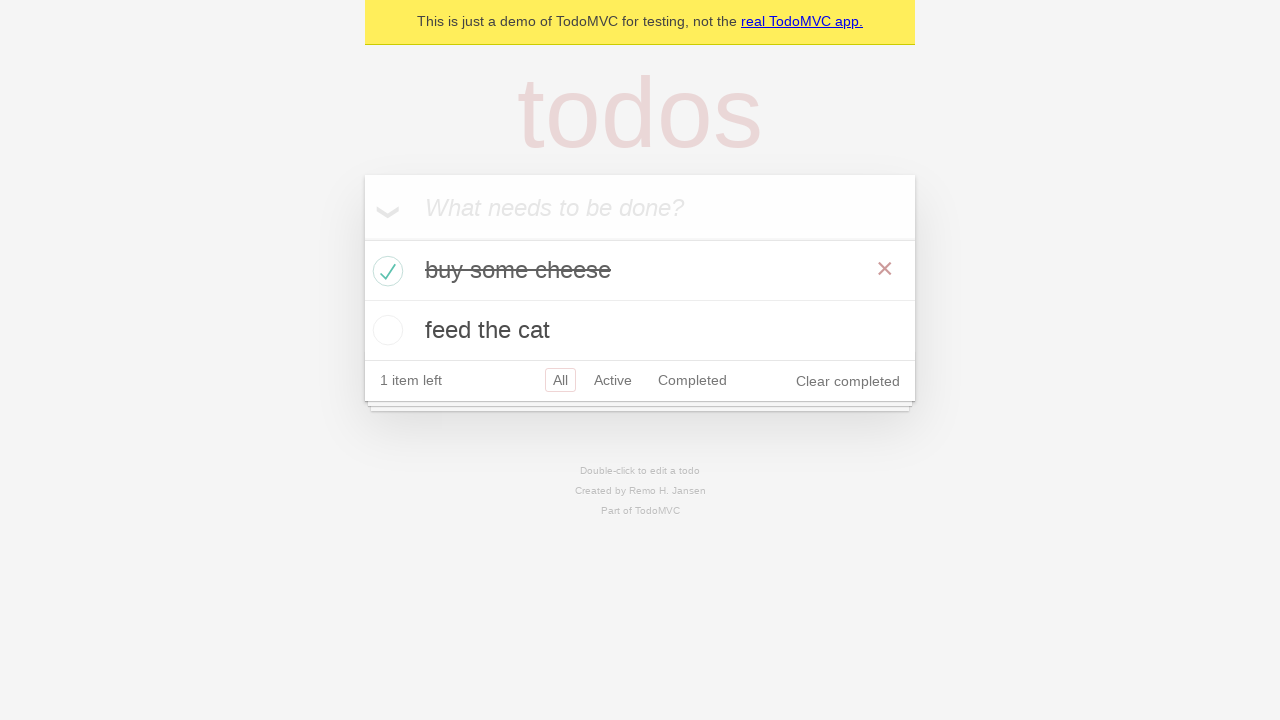

Unchecked toggle to un-mark first item as complete at (385, 271) on .todo-list li >> nth=0 >> .toggle
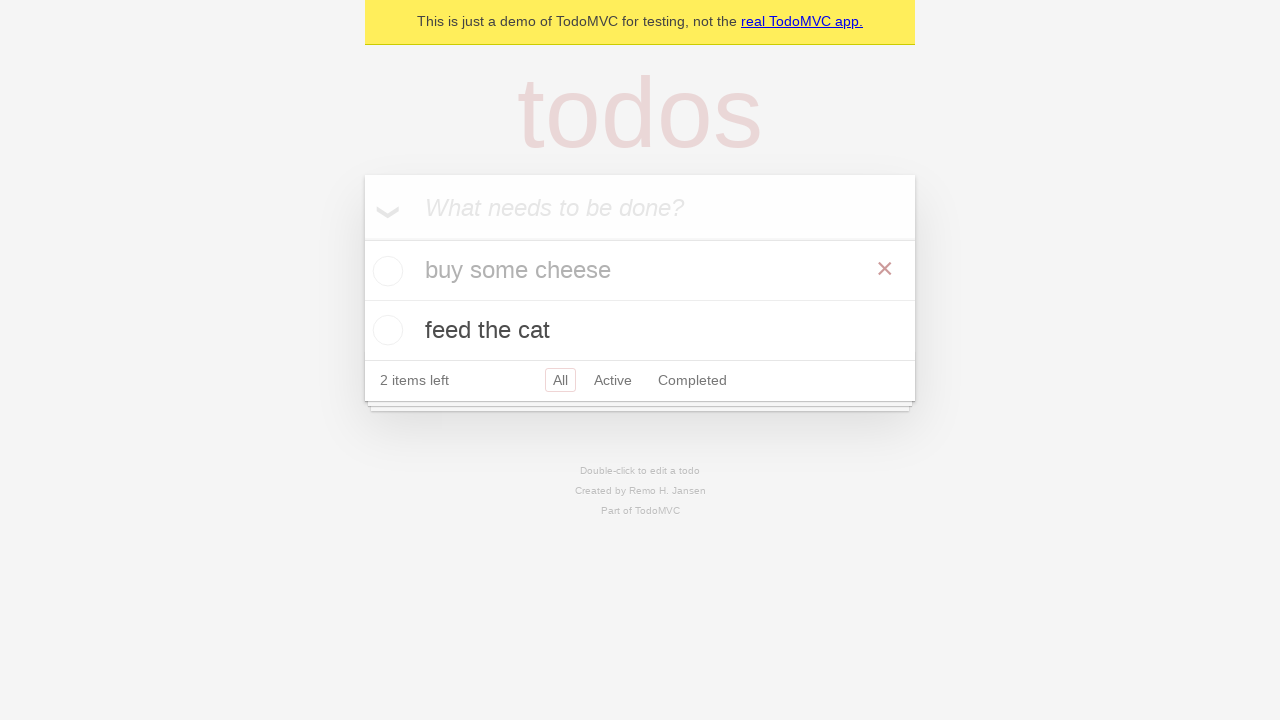

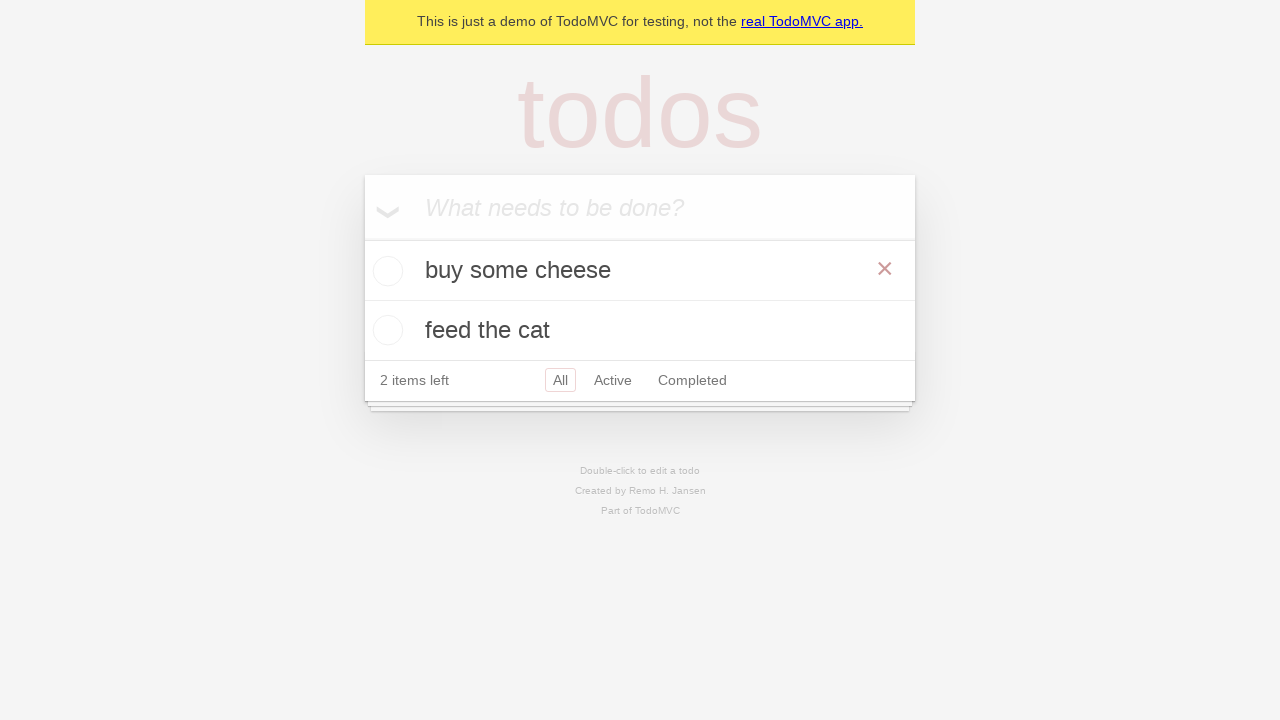